Tests multi-select dropdown functionality by selecting and deselecting multiple options, then moving selected items to another list

Starting URL: http://only-testing-blog.blogspot.com/2013/09/testing.html

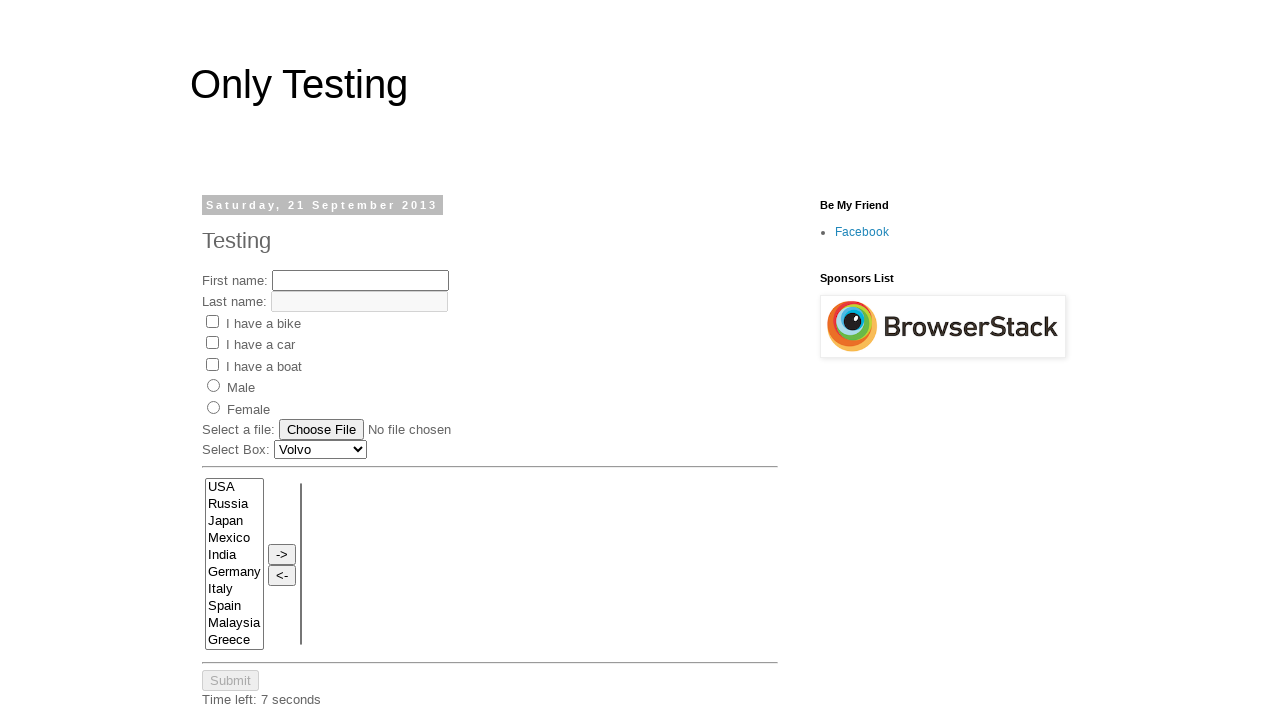

Selected Spain and Italy from the multi-select dropdown on select[name='FromLB']
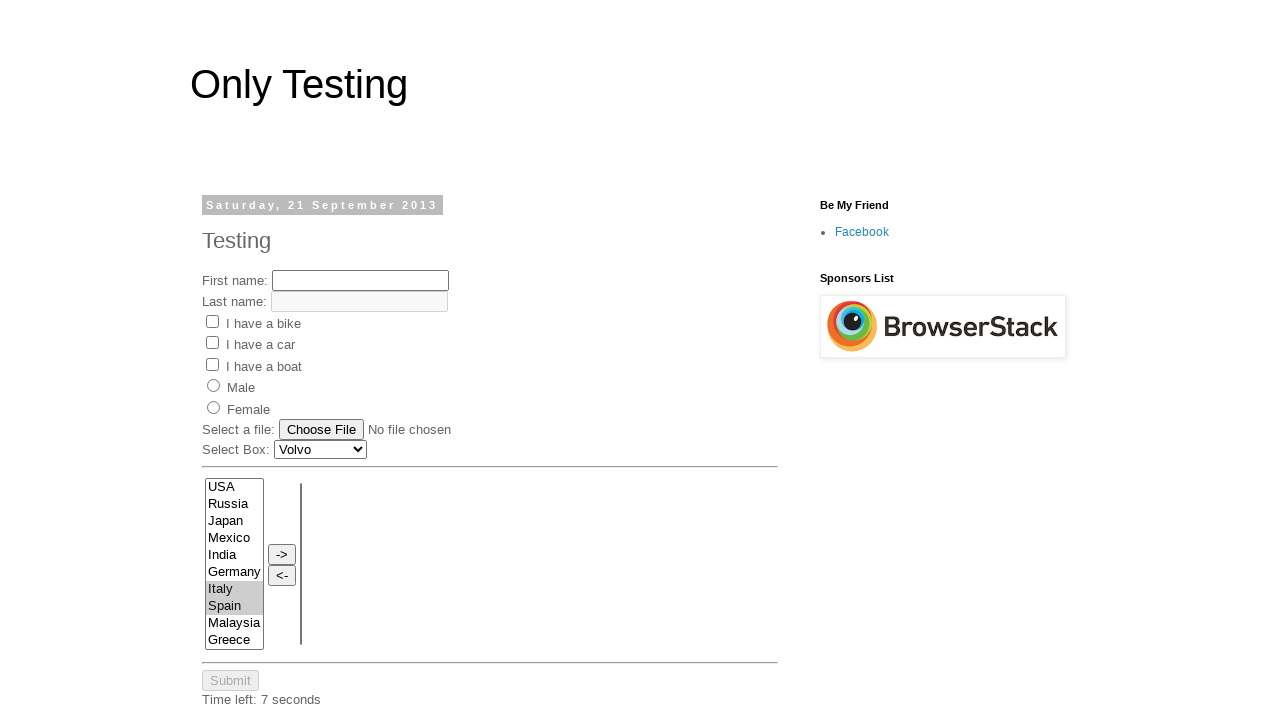

Waited 4 seconds after selecting Spain and Italy
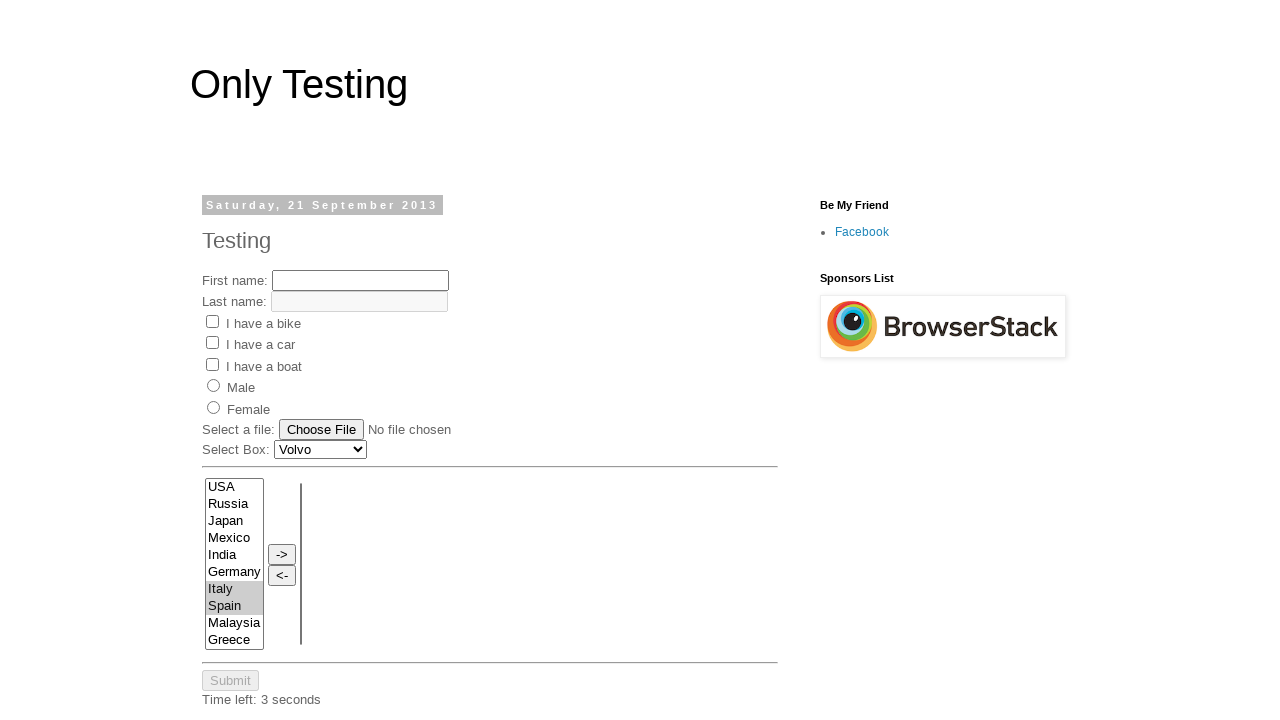

Deselected all options from the multi-select dropdown on select[name='FromLB']
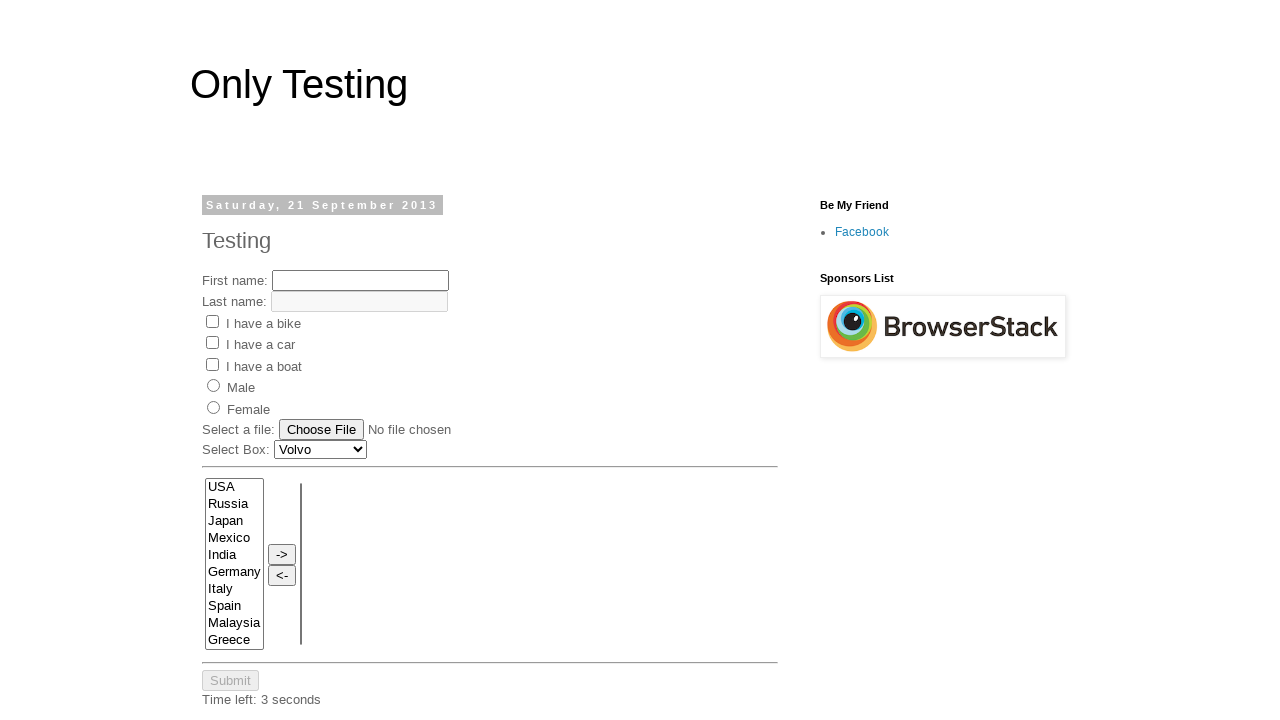

Waited 4 seconds after deselecting all options
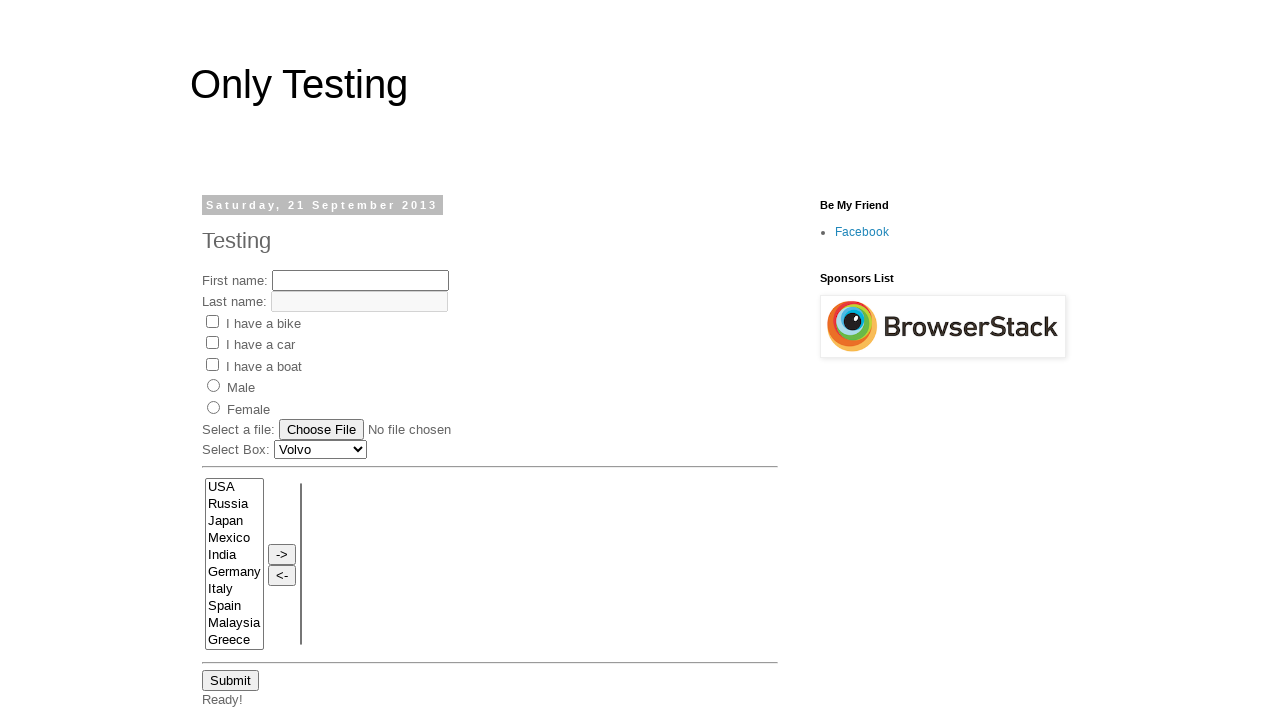

Selected Greece, India, and Germany from the multi-select dropdown on select[name='FromLB']
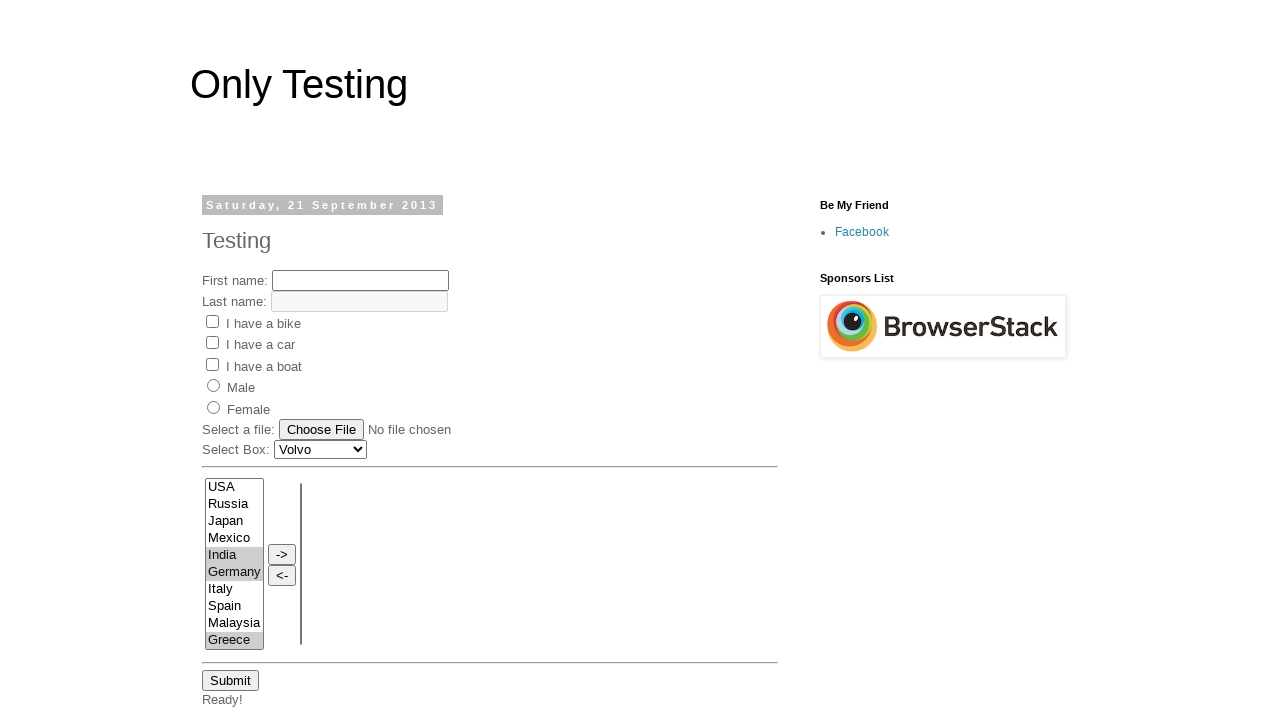

Waited 4 seconds after selecting Greece, India, and Germany
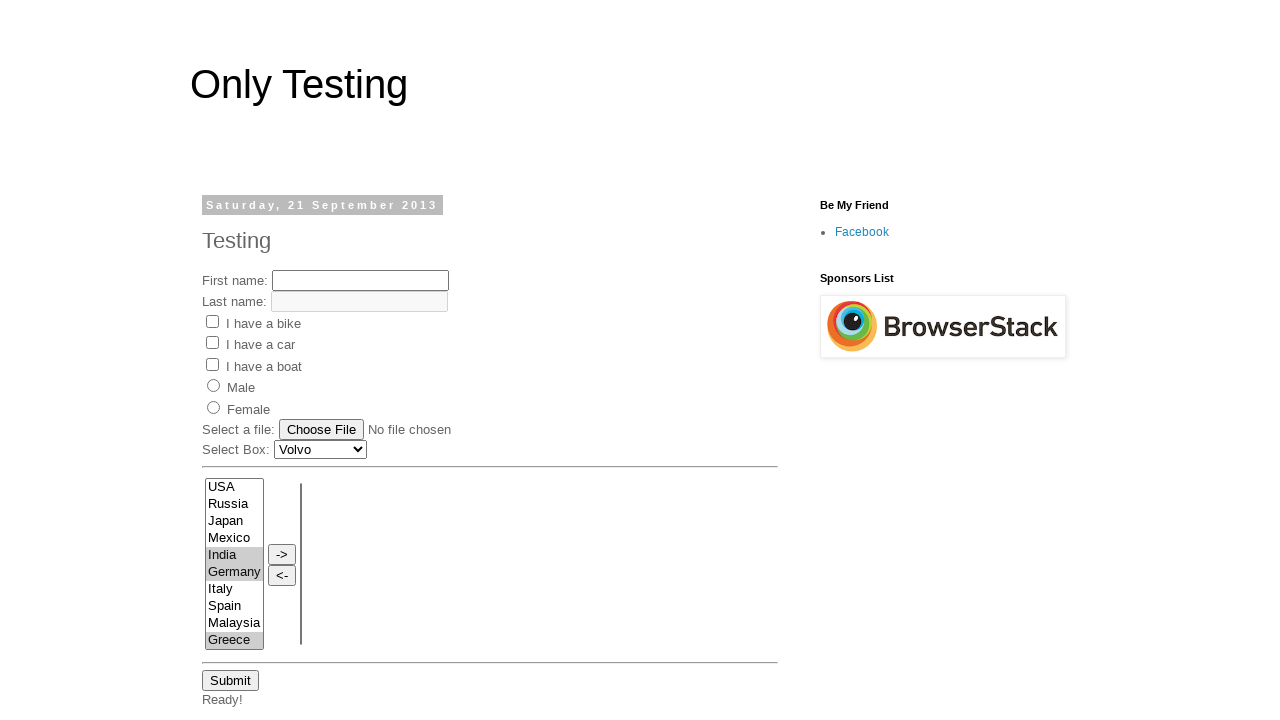

Deselected India by selecting only Greece and Germany on select[name='FromLB']
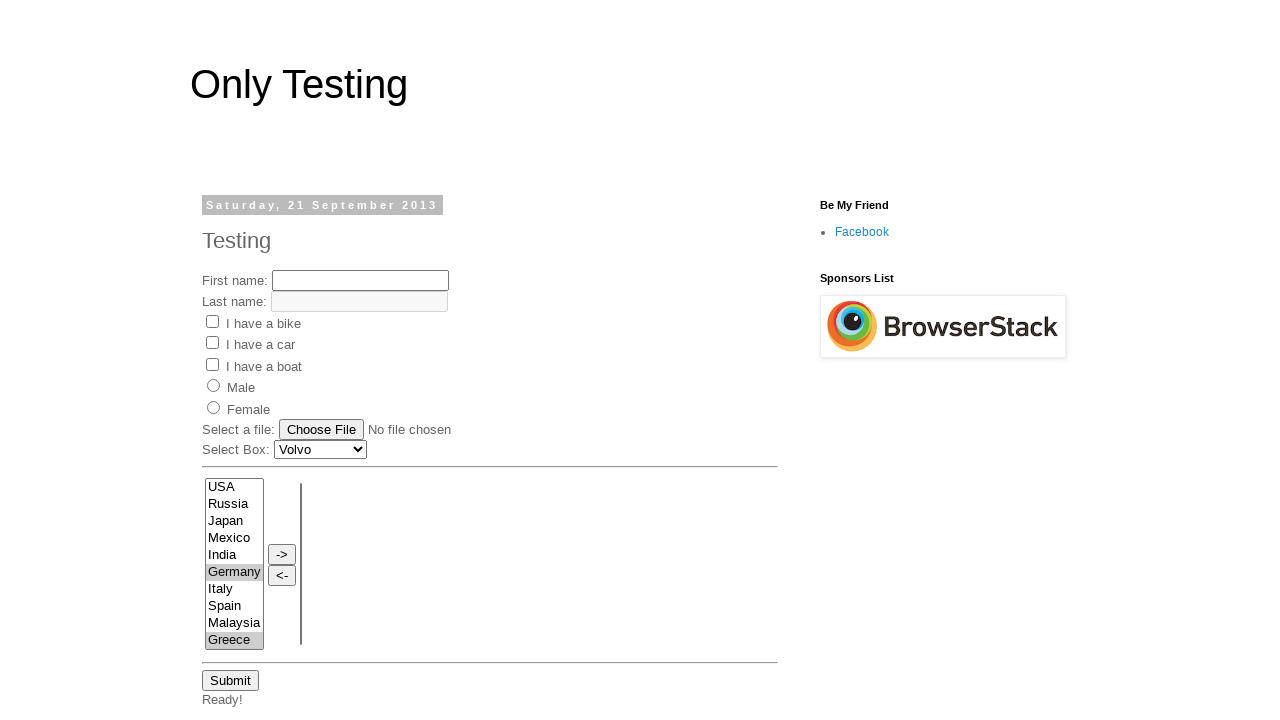

Waited 2 seconds after deselecting India
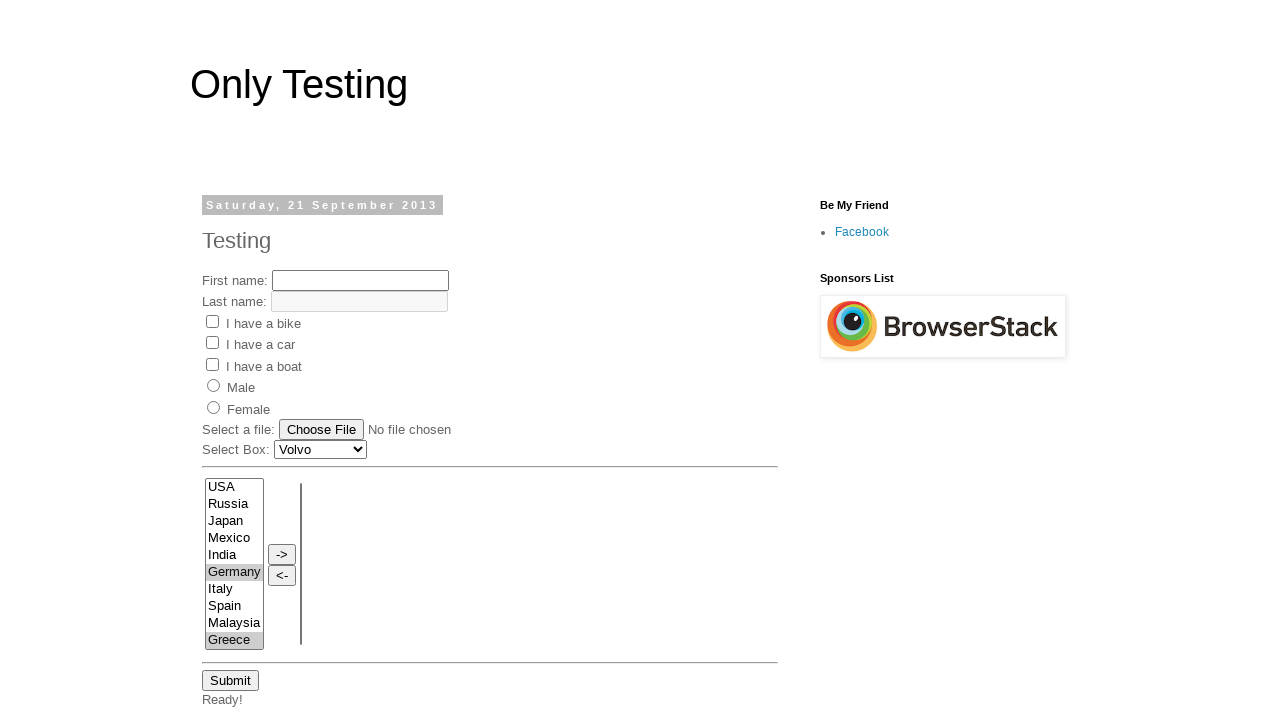

Clicked the arrow button to move selected items (Greece and Germany) to another list at (282, 555) on input[value='->']
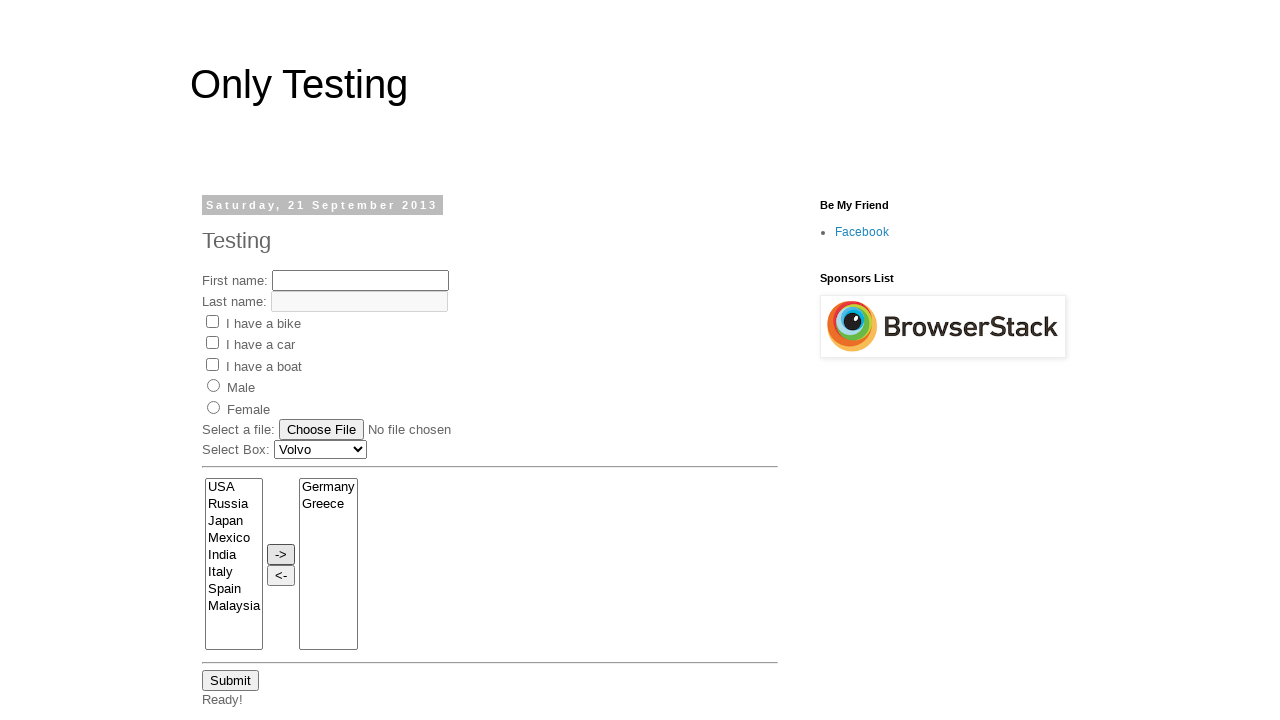

Waited 4 seconds after moving selected items
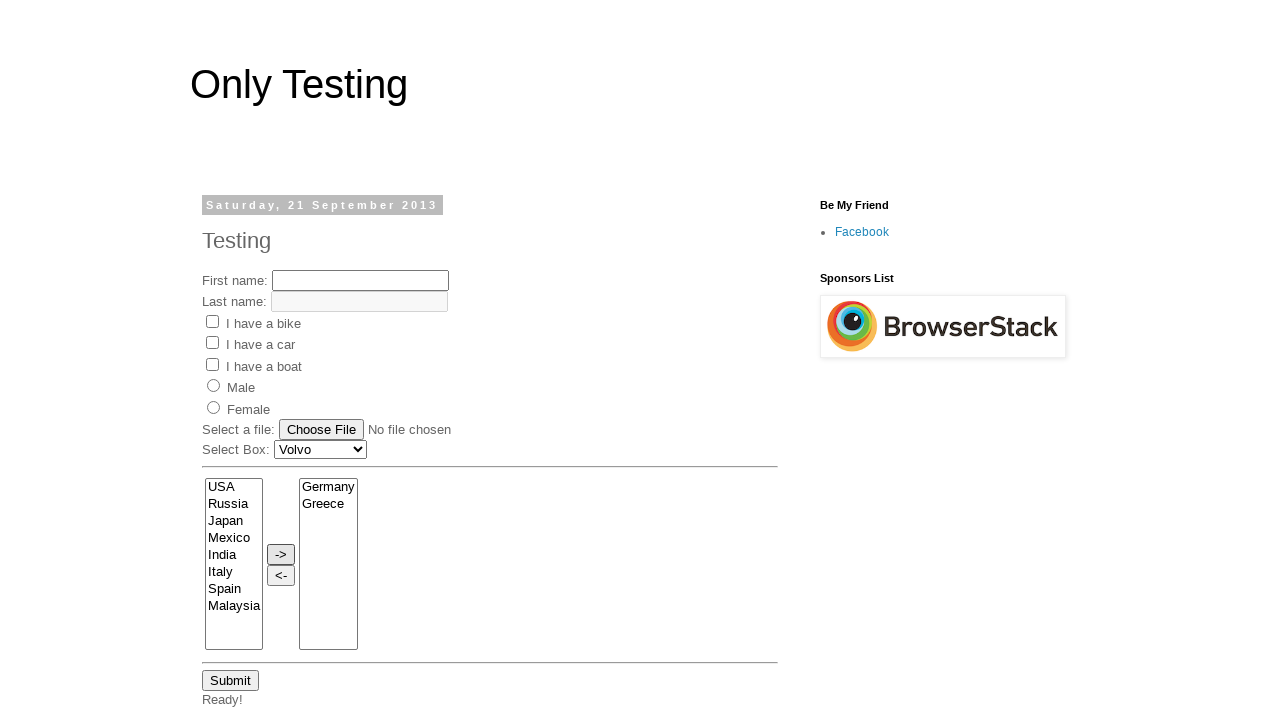

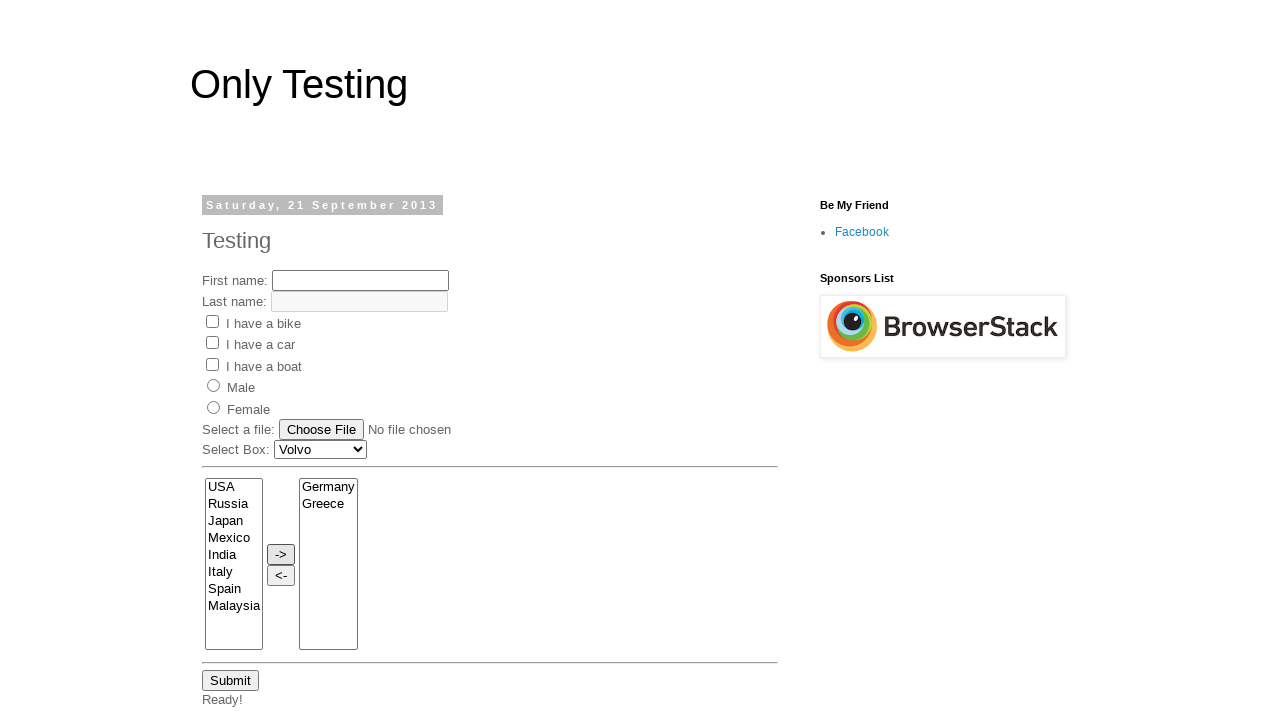